Verifies that the site logo is present and displayed on the Wildberries homepage

Starting URL: https://www.wildberries.by/

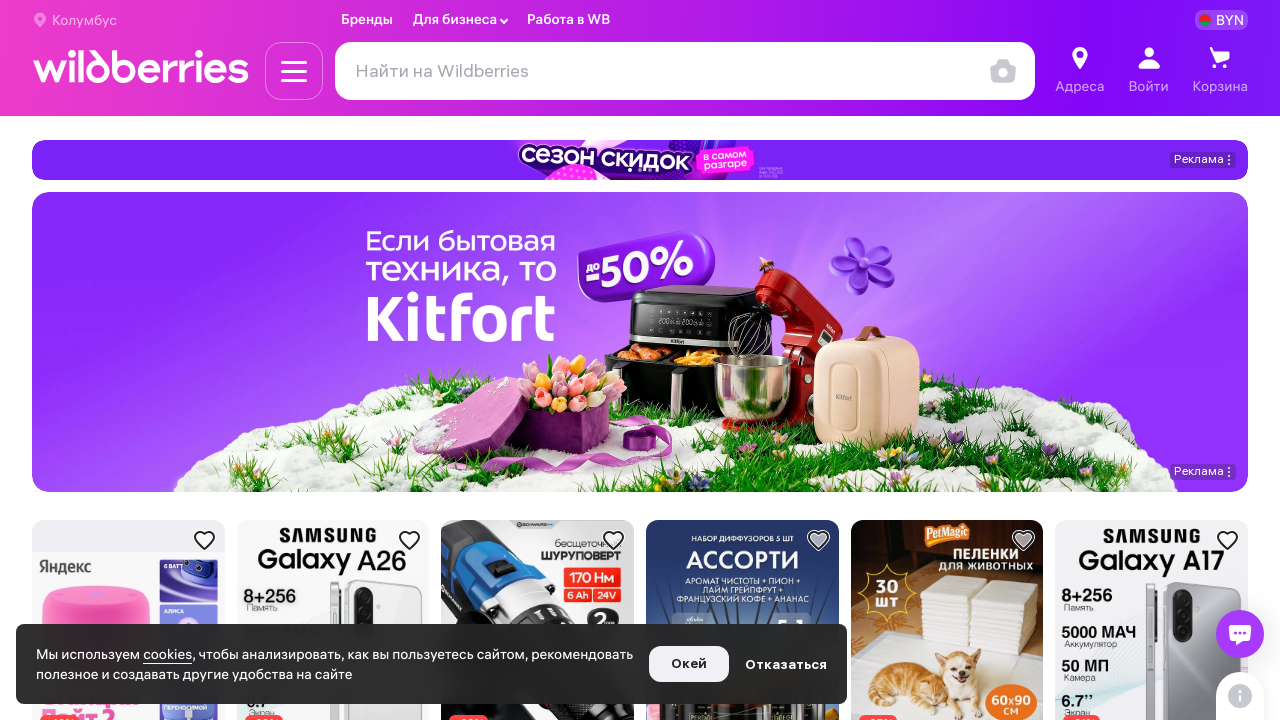

Navigated to Wildberries homepage
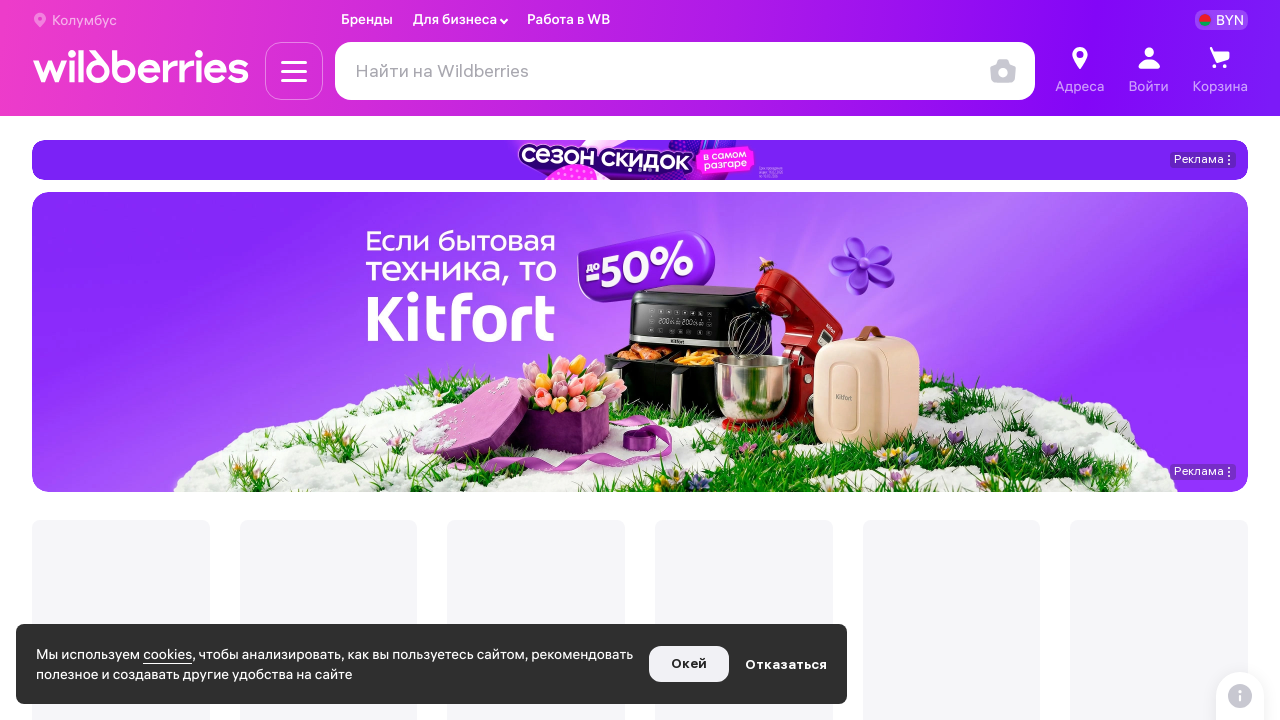

Site logo element is present and visible on the page
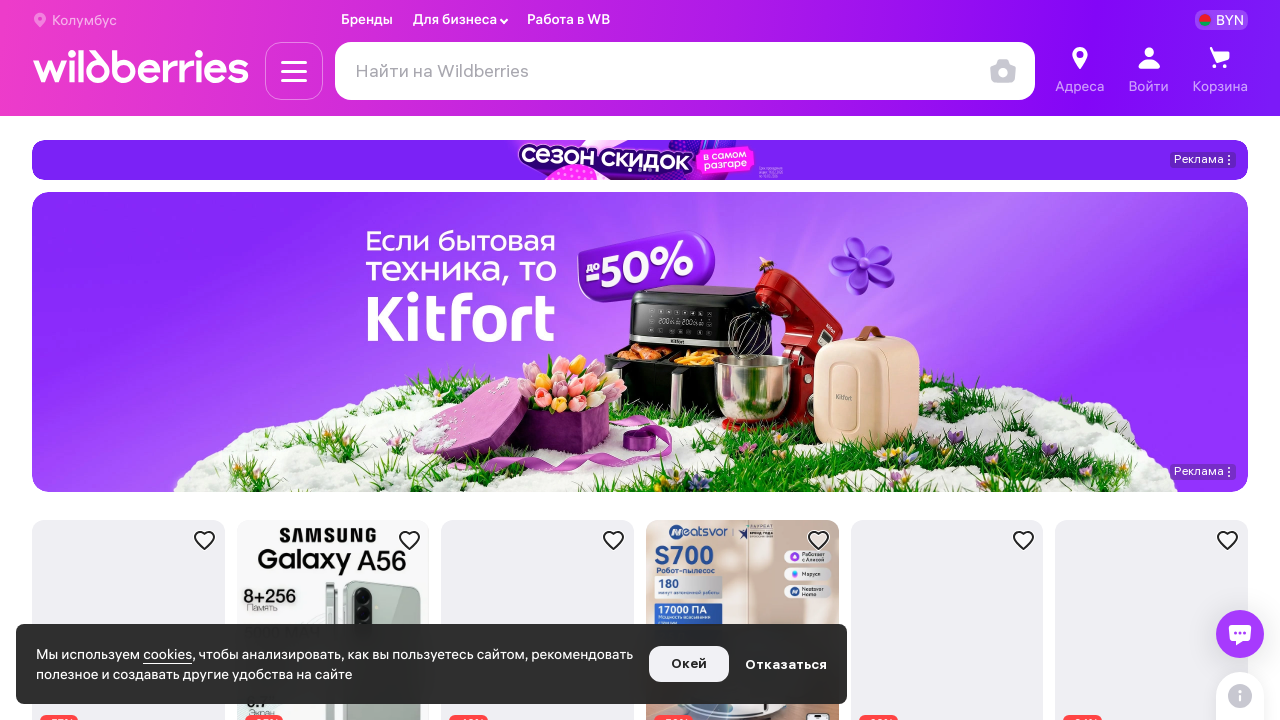

Verified that the site logo is displayed
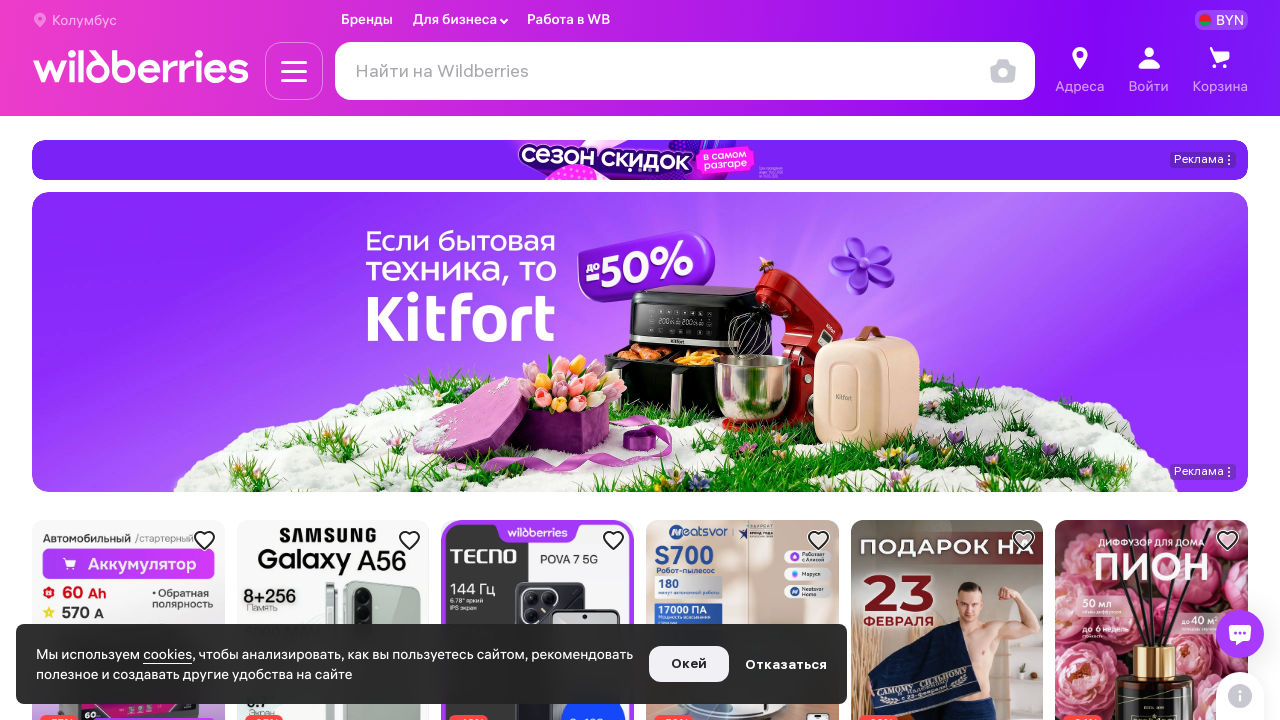

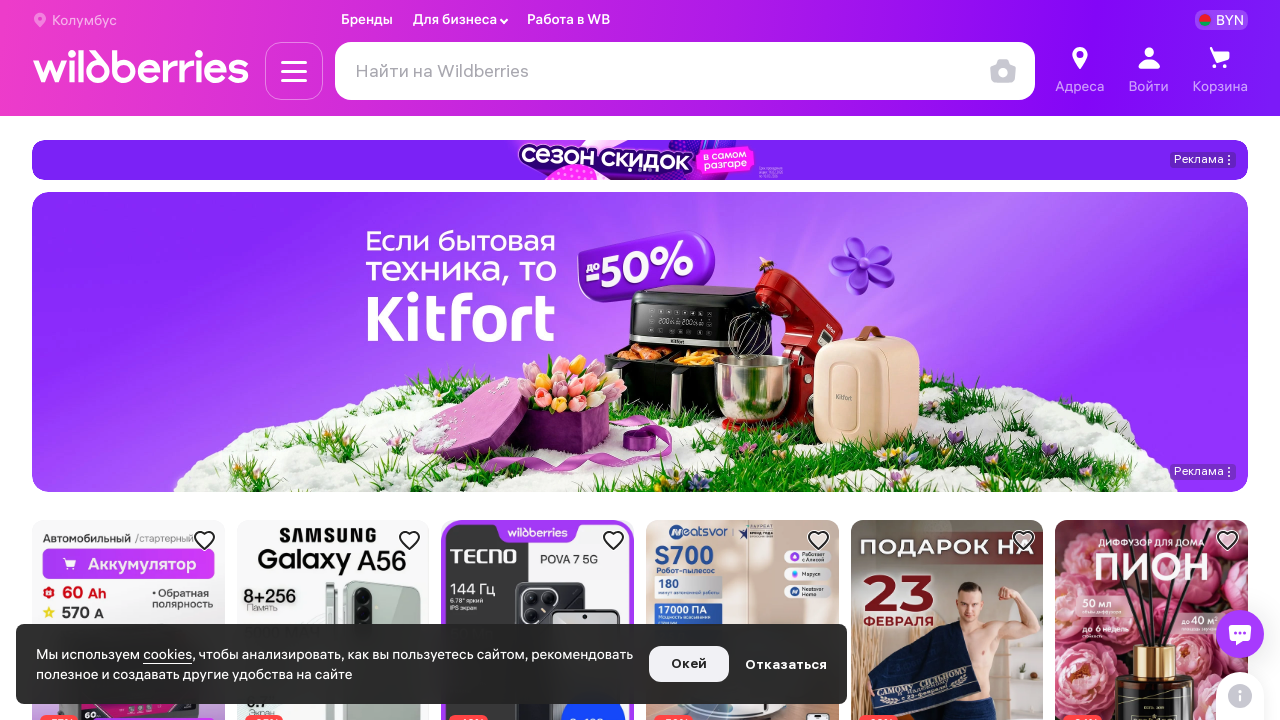